Tests a signup form by filling in first name, last name, and email fields, then submitting the form

Starting URL: http://secure-retreat-92358.herokuapp.com/

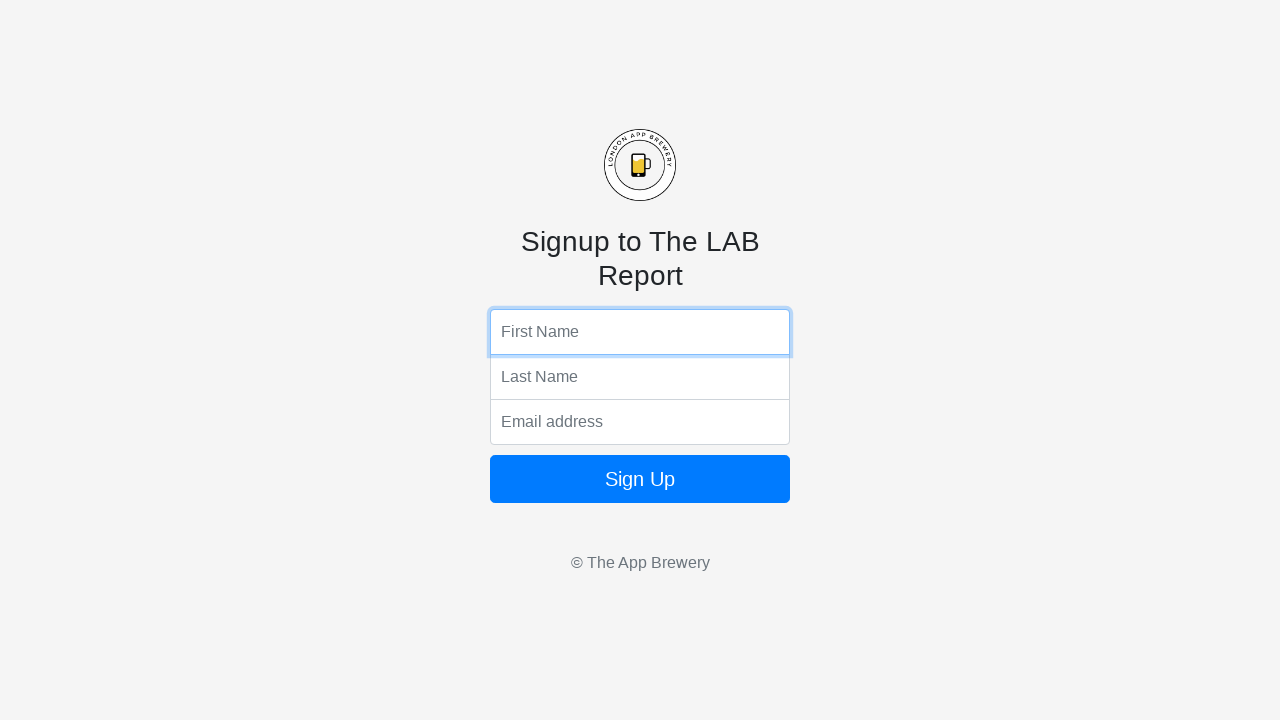

Filled first name field with 'Robert' on input[name='fName']
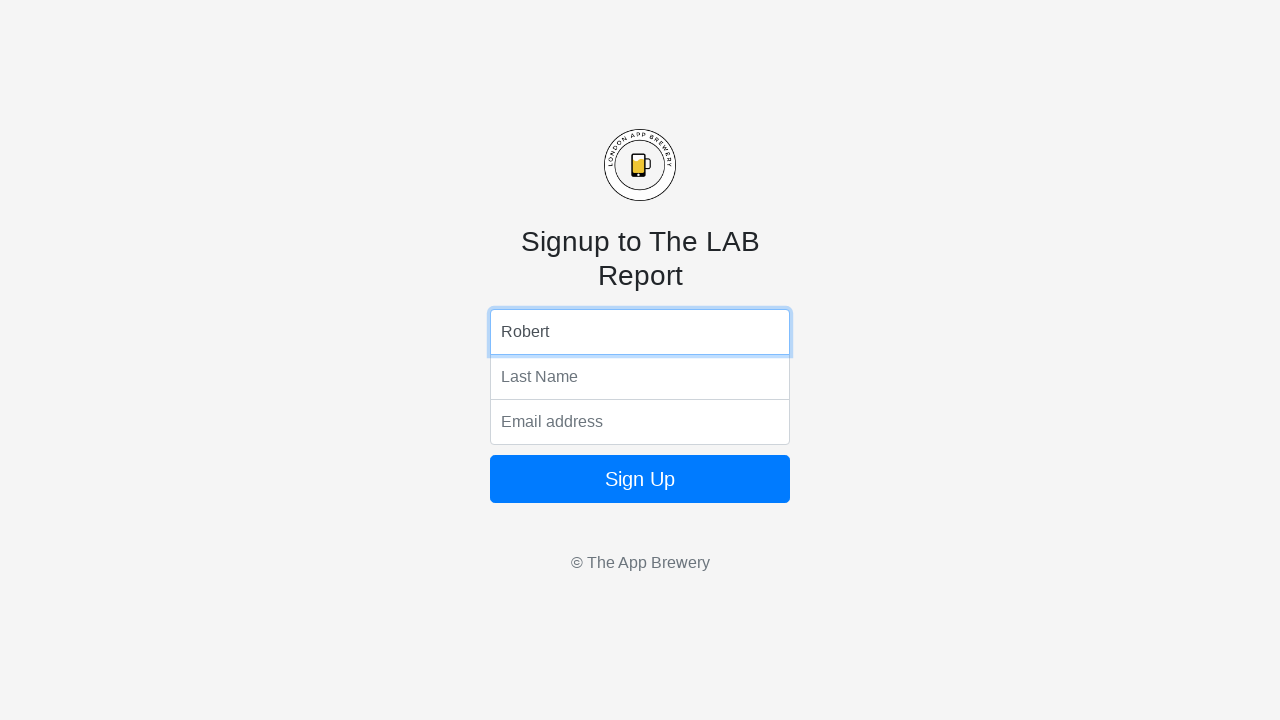

Filled last name field with 'Watson' on input[name='lName']
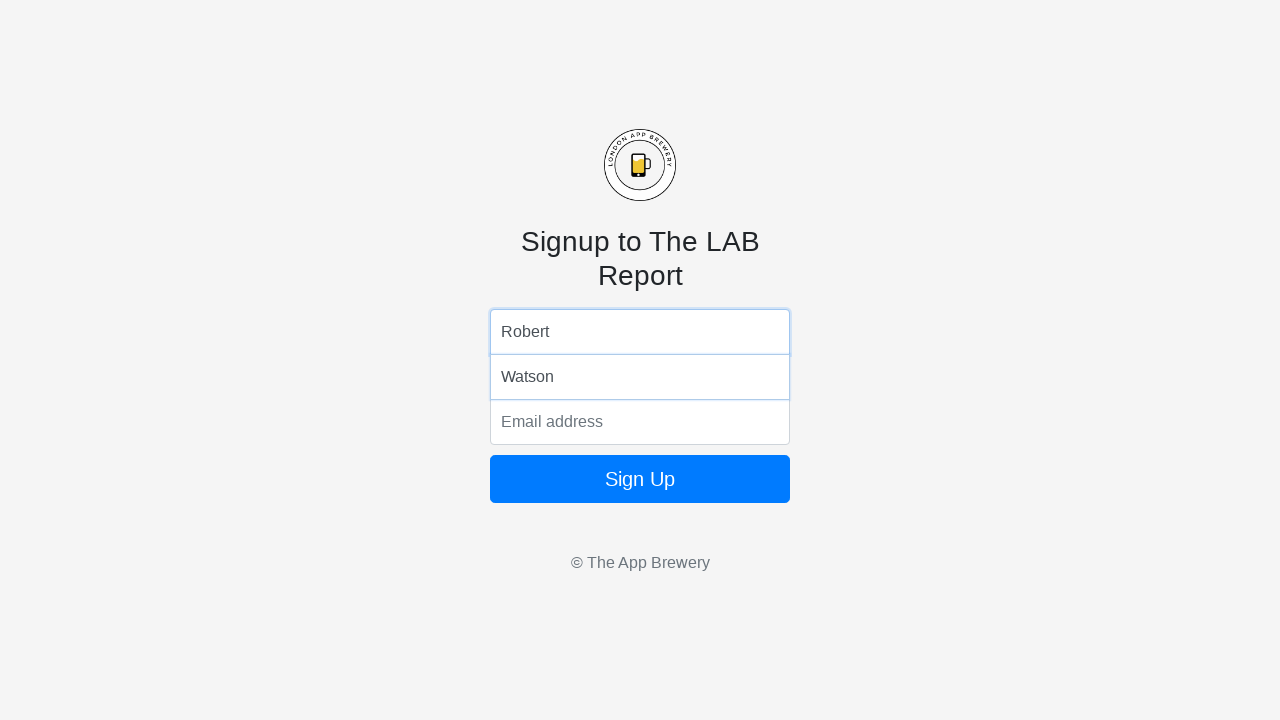

Filled email field with 'rwatson@fake.net' on input[name='email']
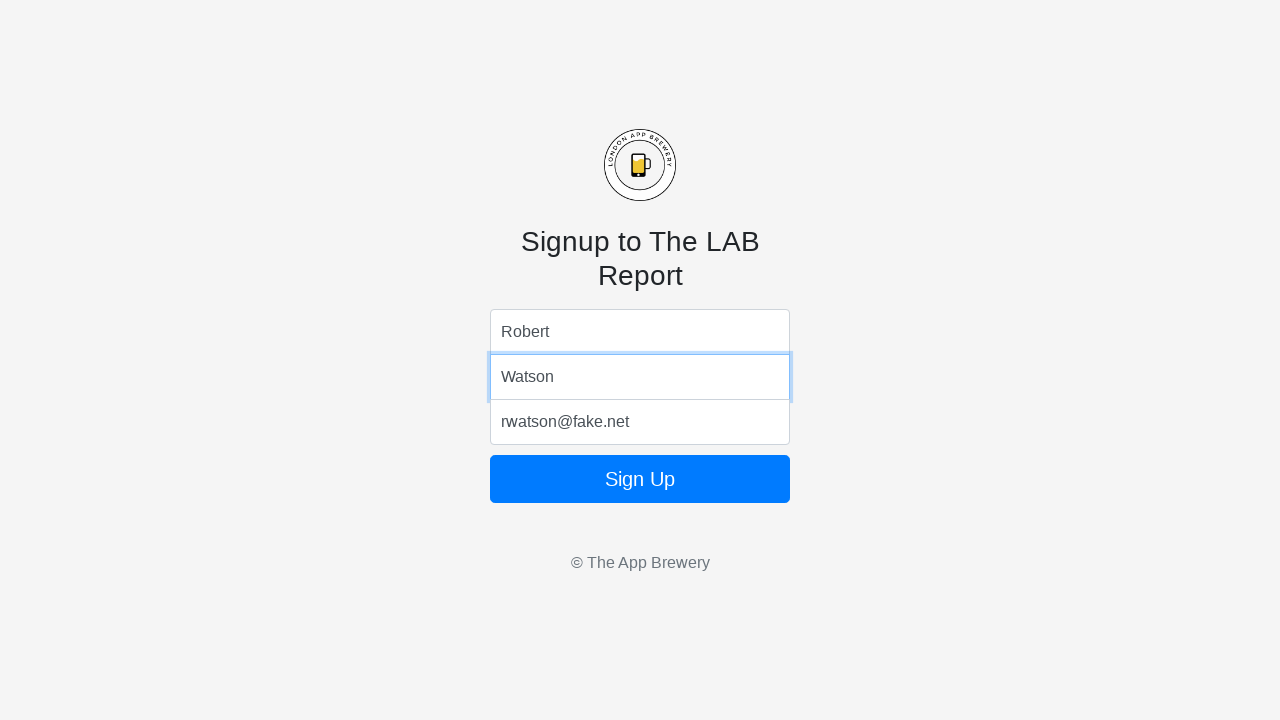

Clicked sign up button to submit form at (640, 479) on .form-signin .btn
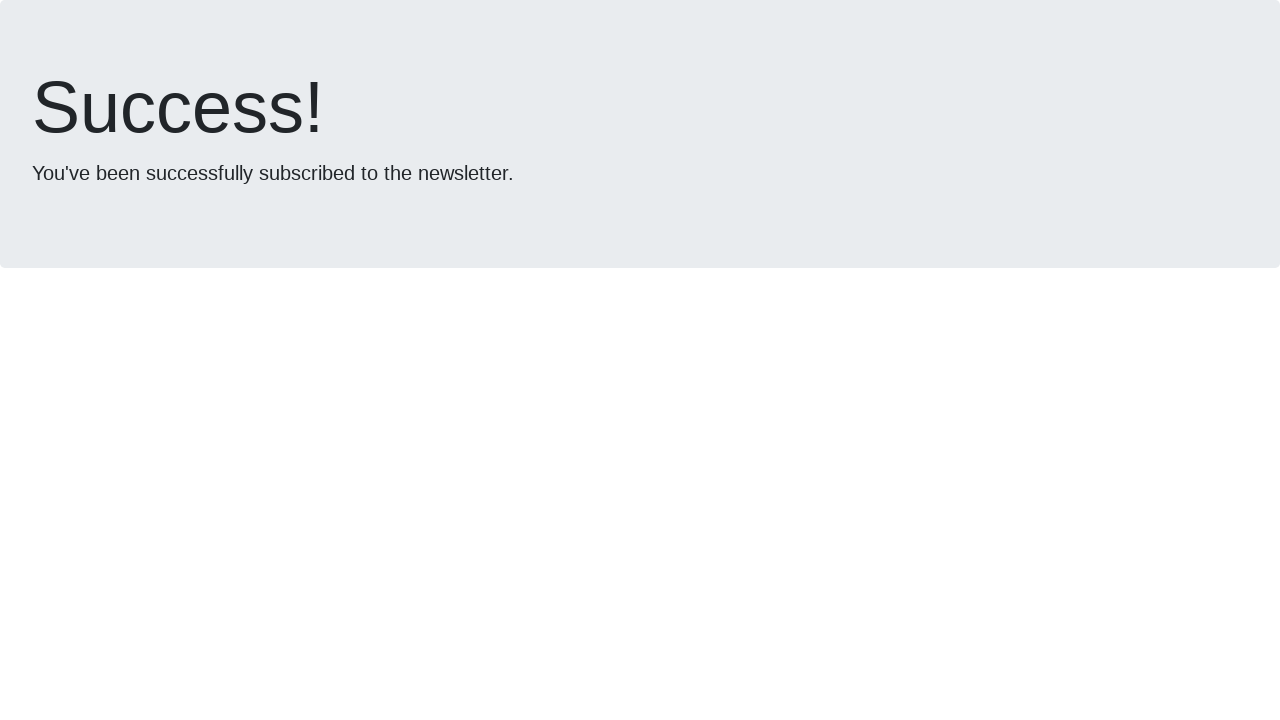

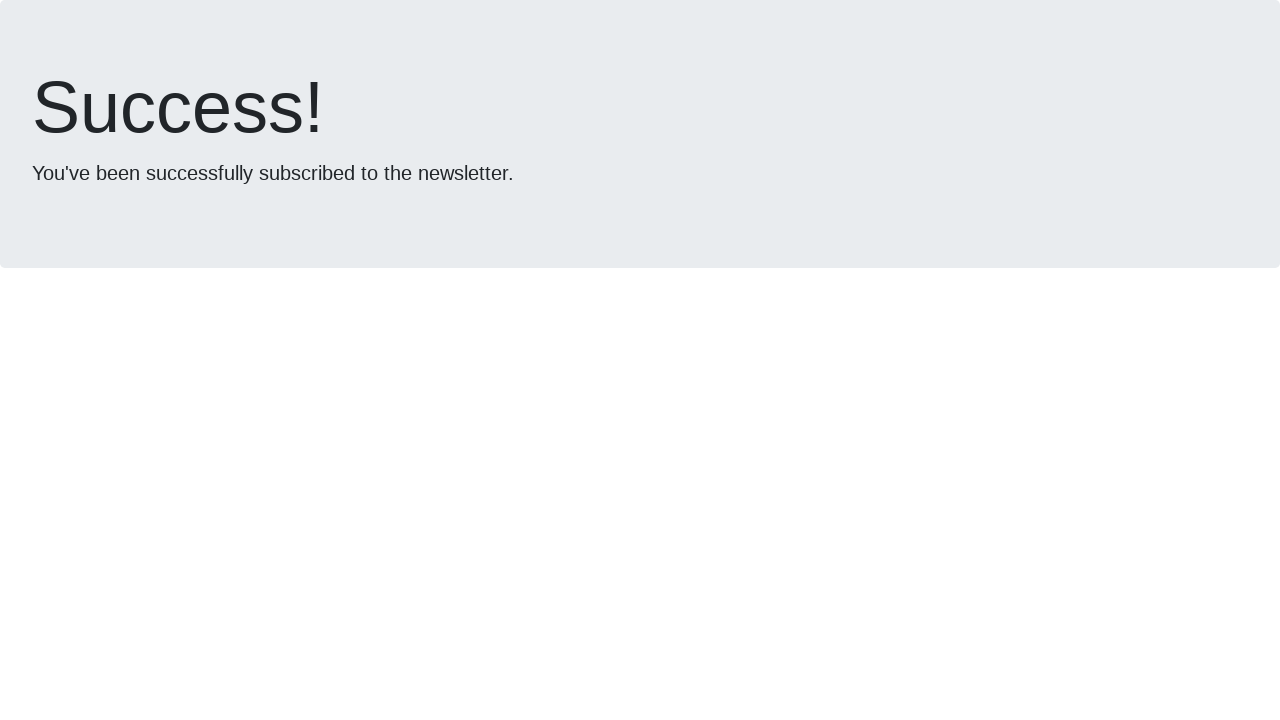